Tests A/B testing page by adding an opt-out cookie after initial visit and verifying the heading changes from A/B Test to No A/B Test

Starting URL: https://the-internet.herokuapp.com/abtest

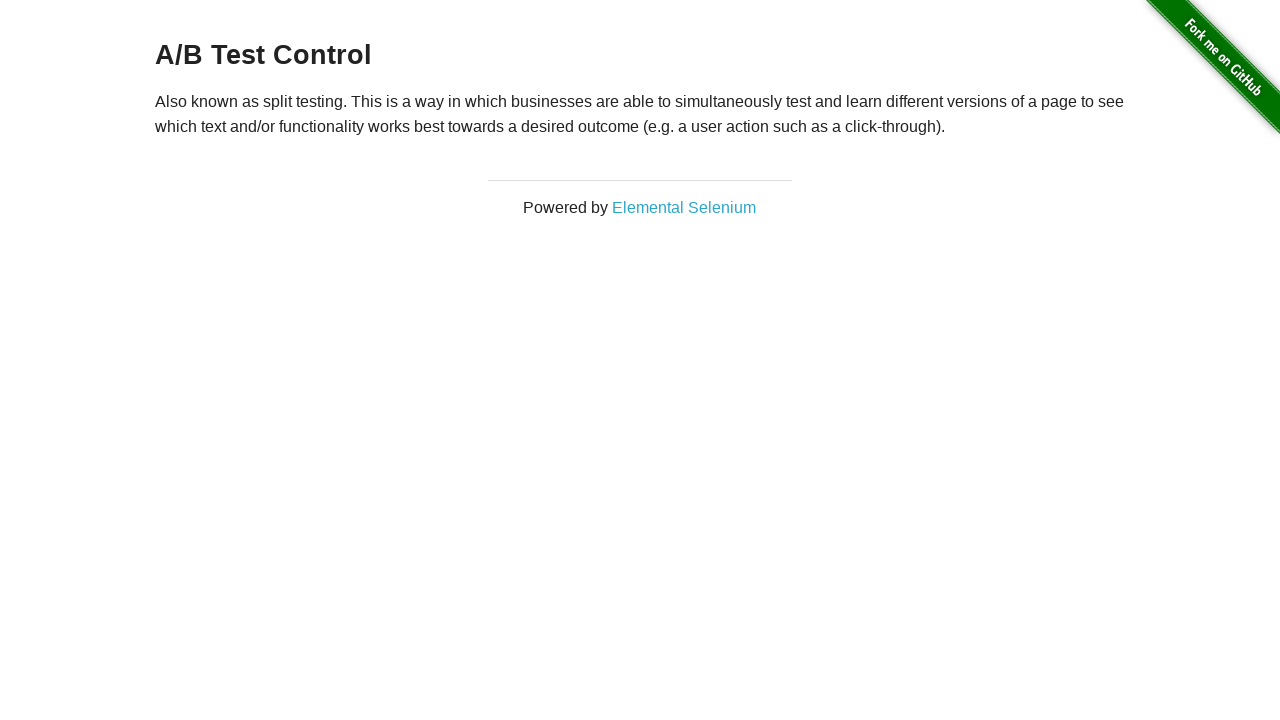

Retrieved initial A/B test heading text
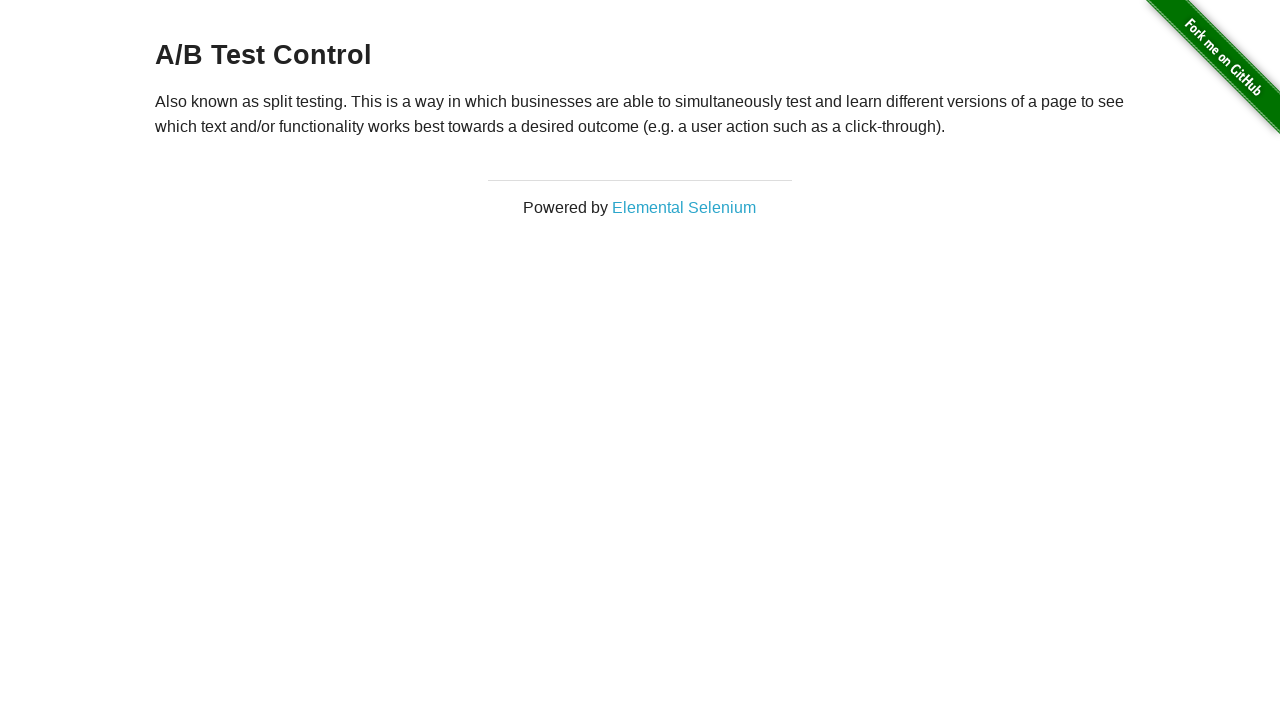

Verified heading starts with 'A/B Test'
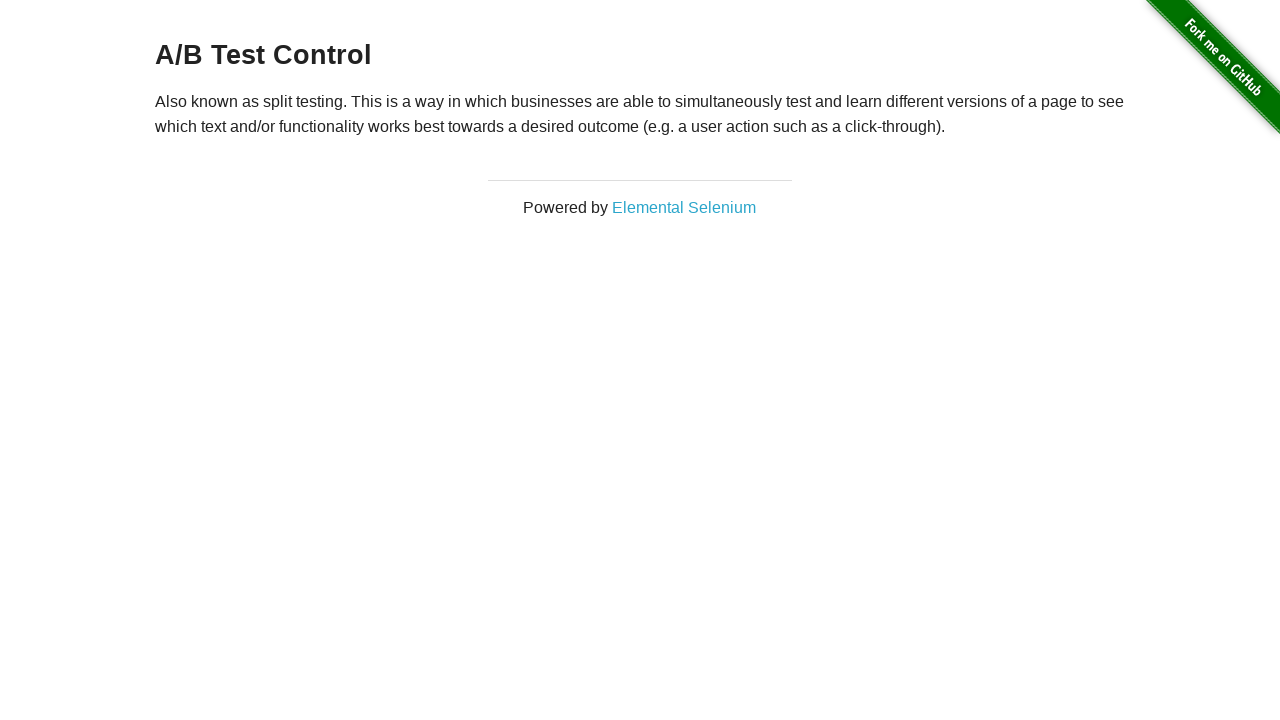

Added optimizelyOptOut cookie to context
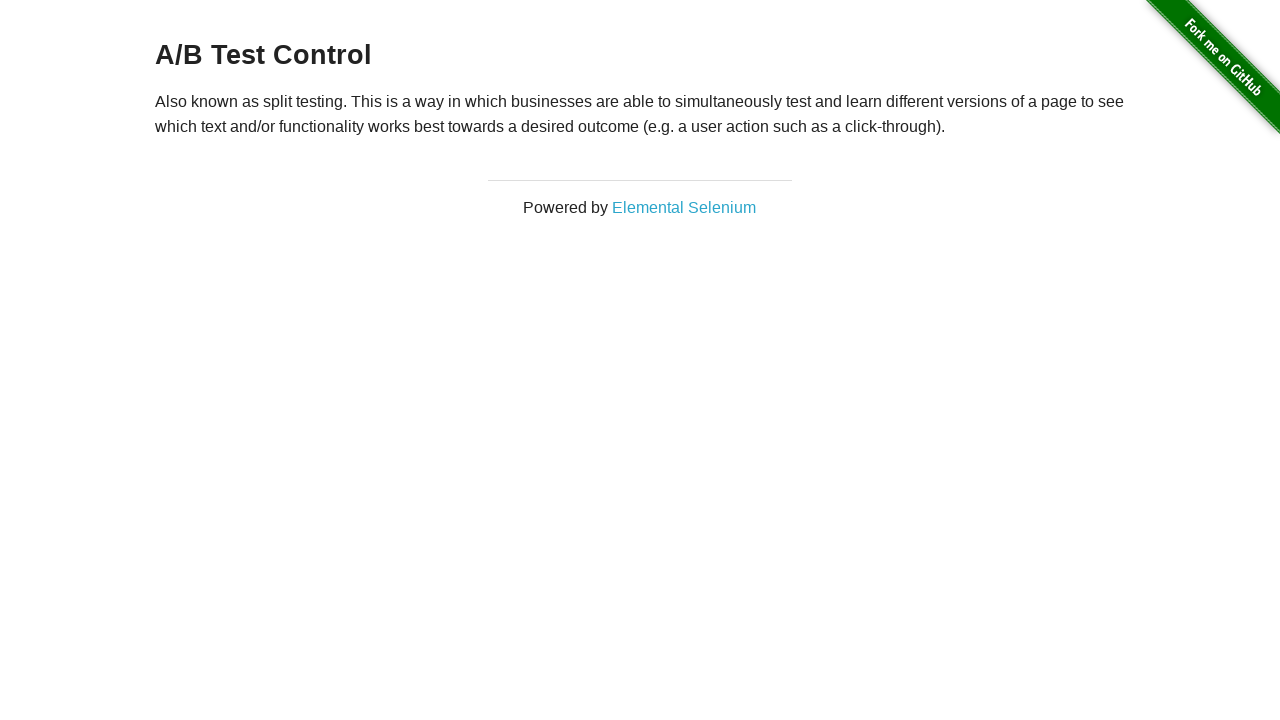

Reloaded page after adding opt-out cookie
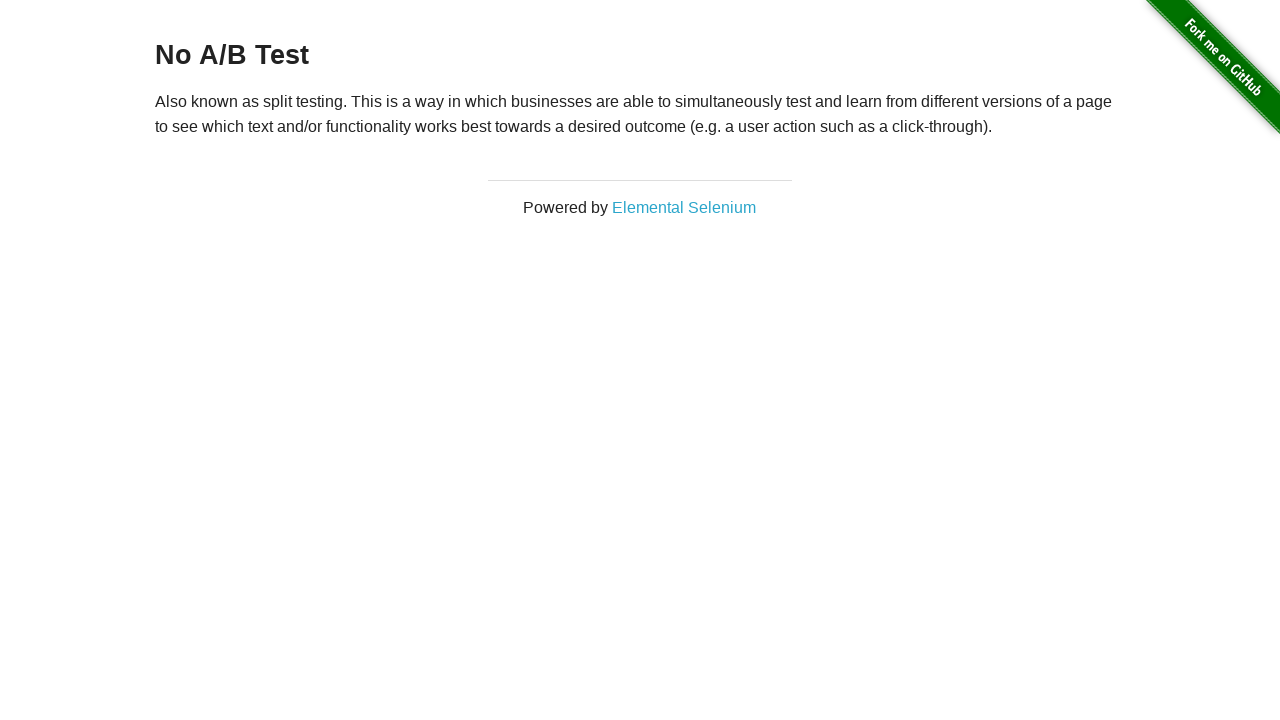

Retrieved heading text after page reload
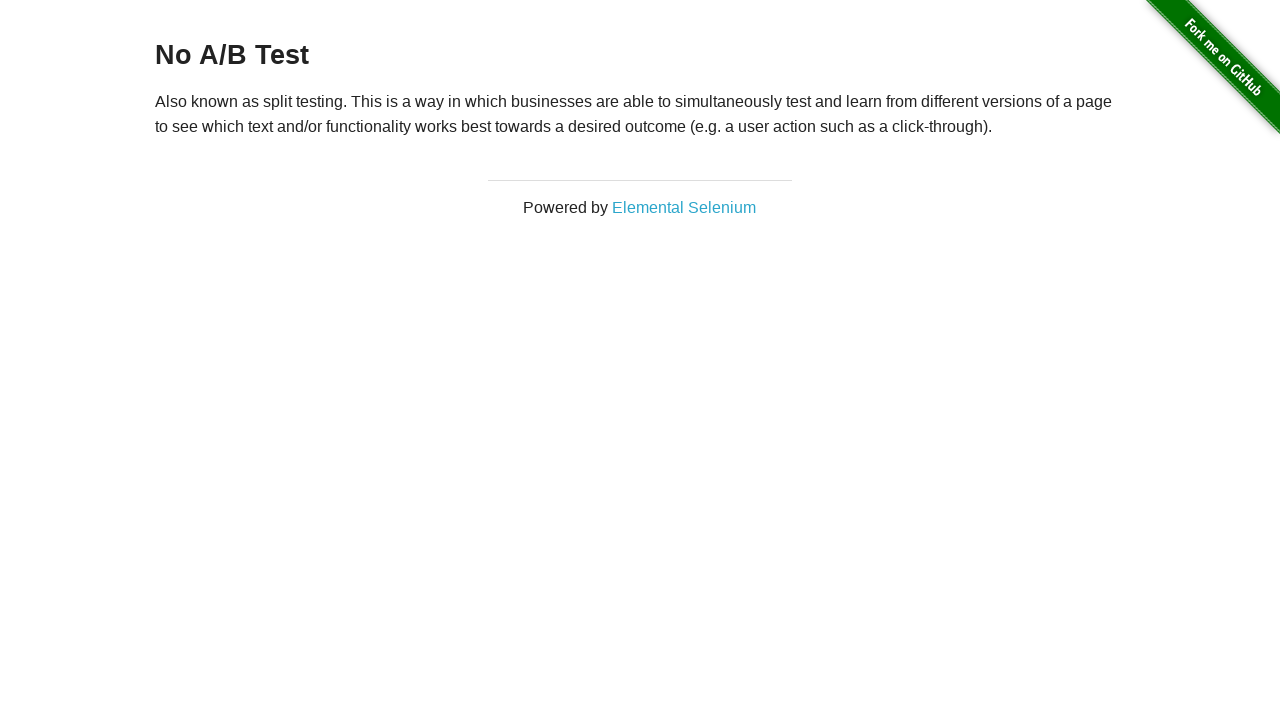

Verified heading changed to 'No A/B Test'
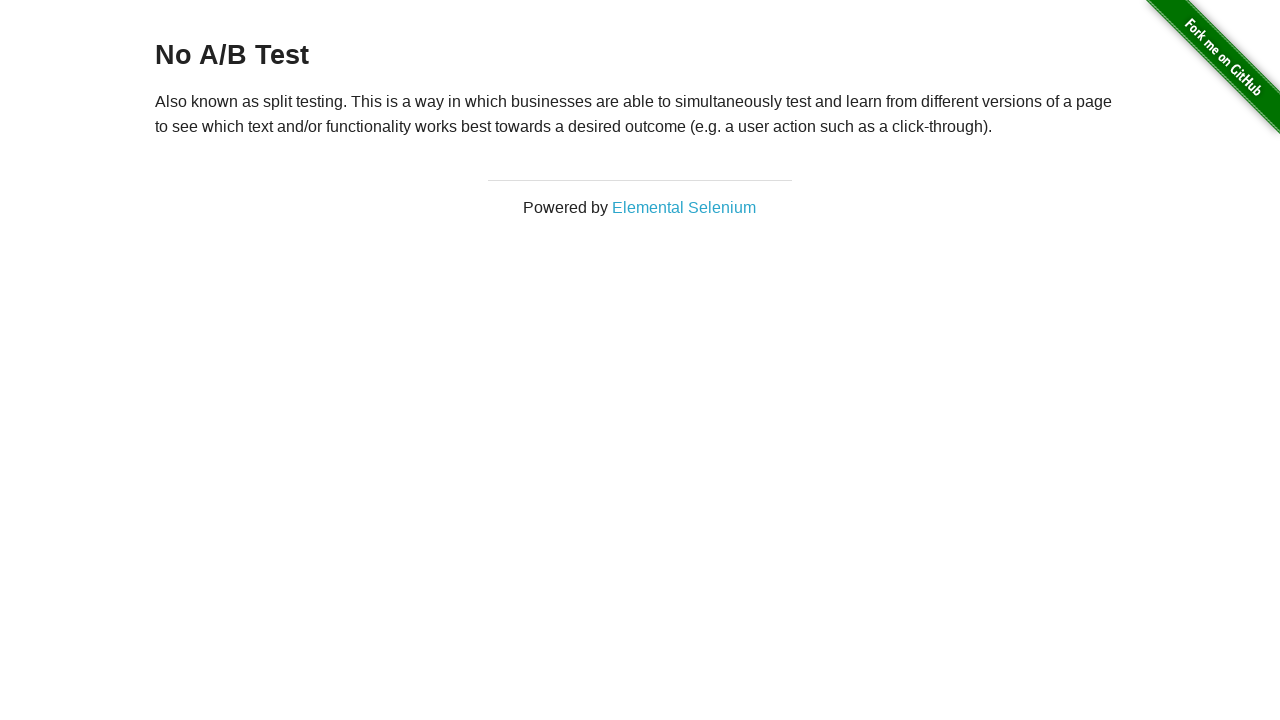

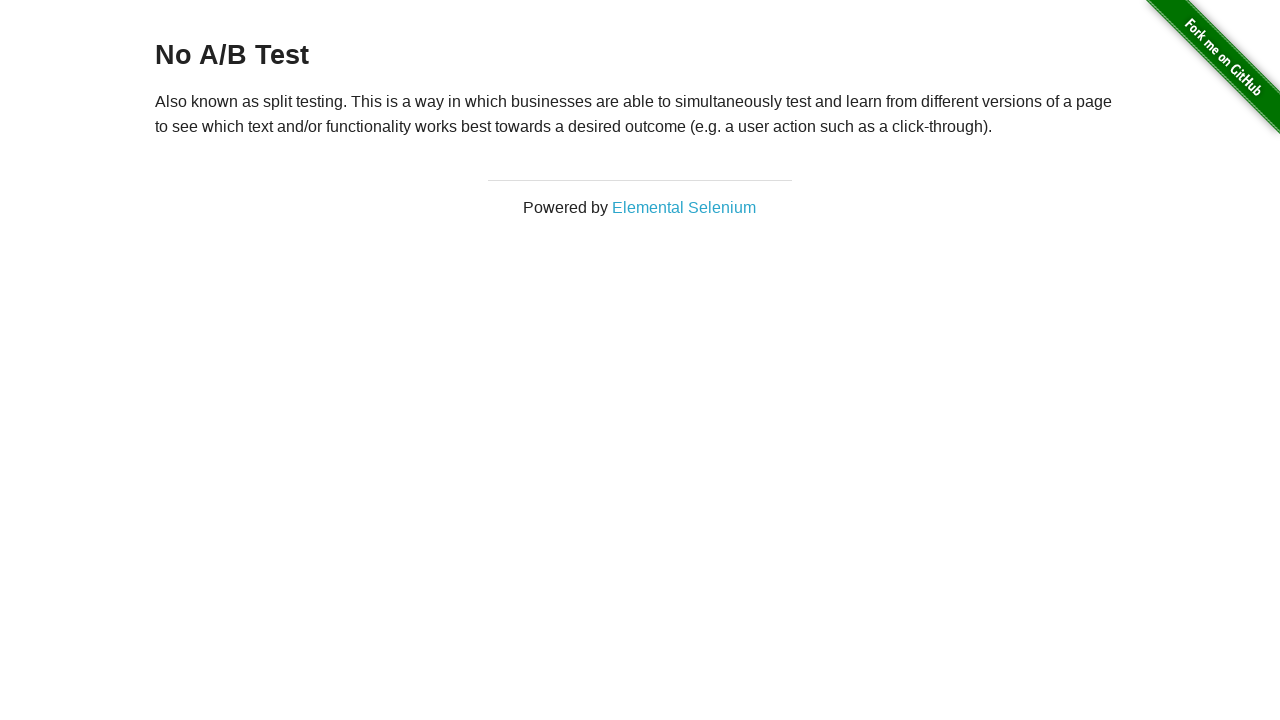